Navigates to Rediff.com and handles any popup windows that appear by switching to them and closing them, then returns focus to the main window.

Starting URL: http://www.rediff.com/

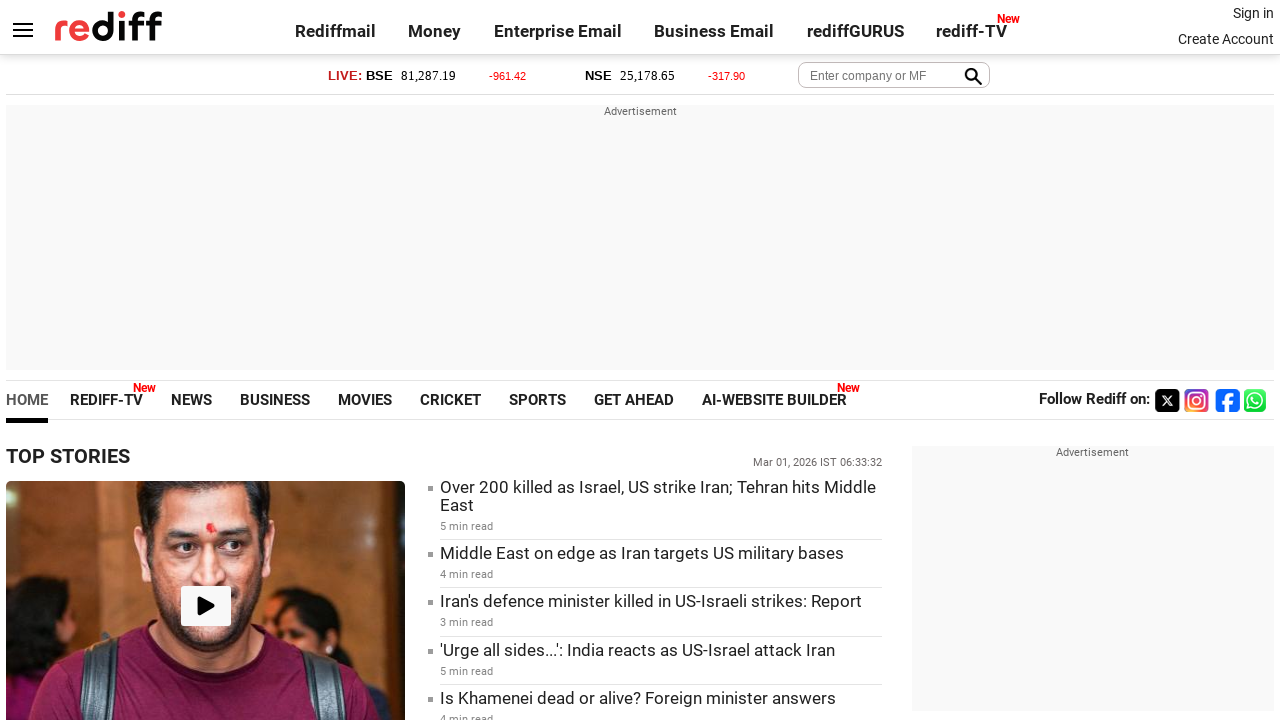

Navigated to http://www.rediff.com/
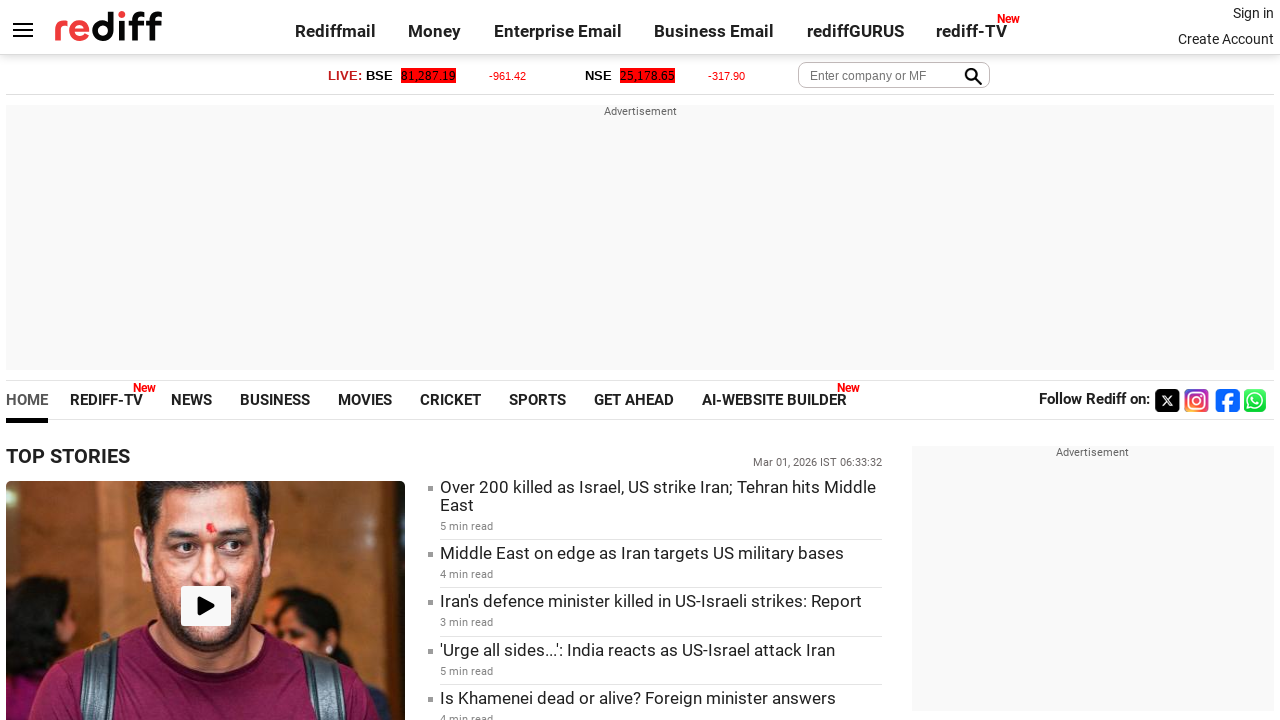

Page loaded with domcontentloaded state
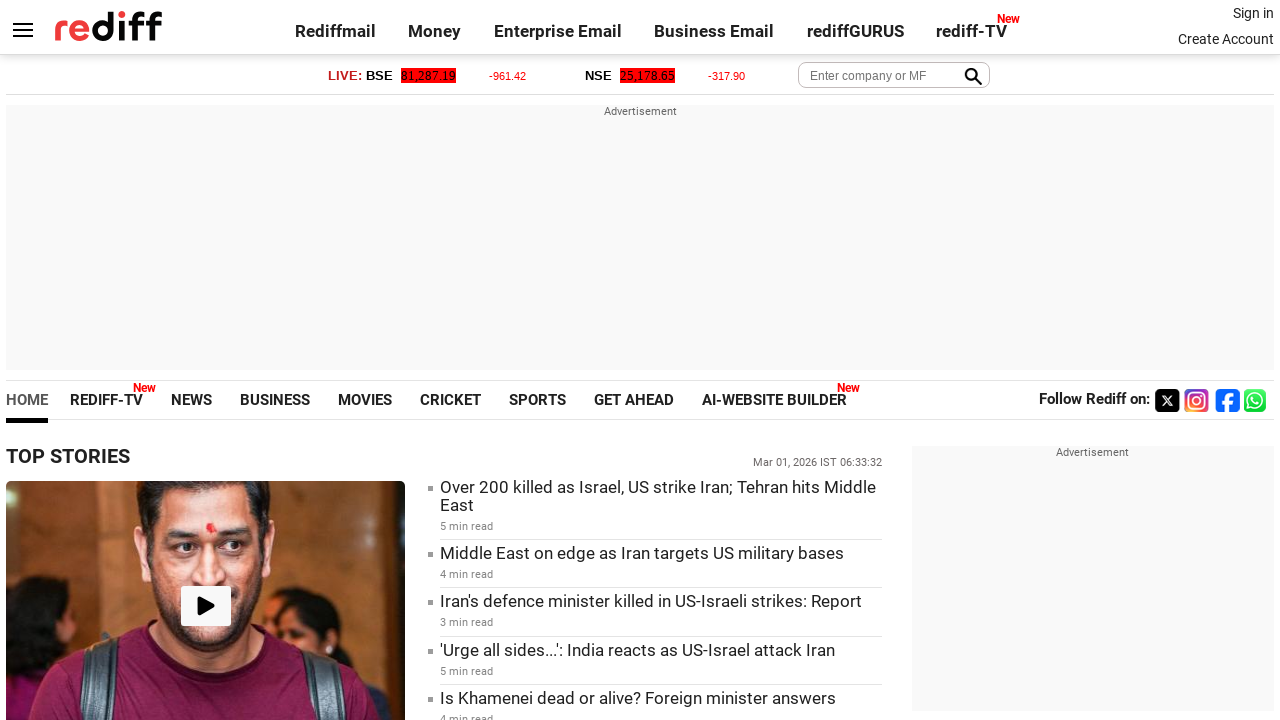

Retrieved all pages/windows in the context
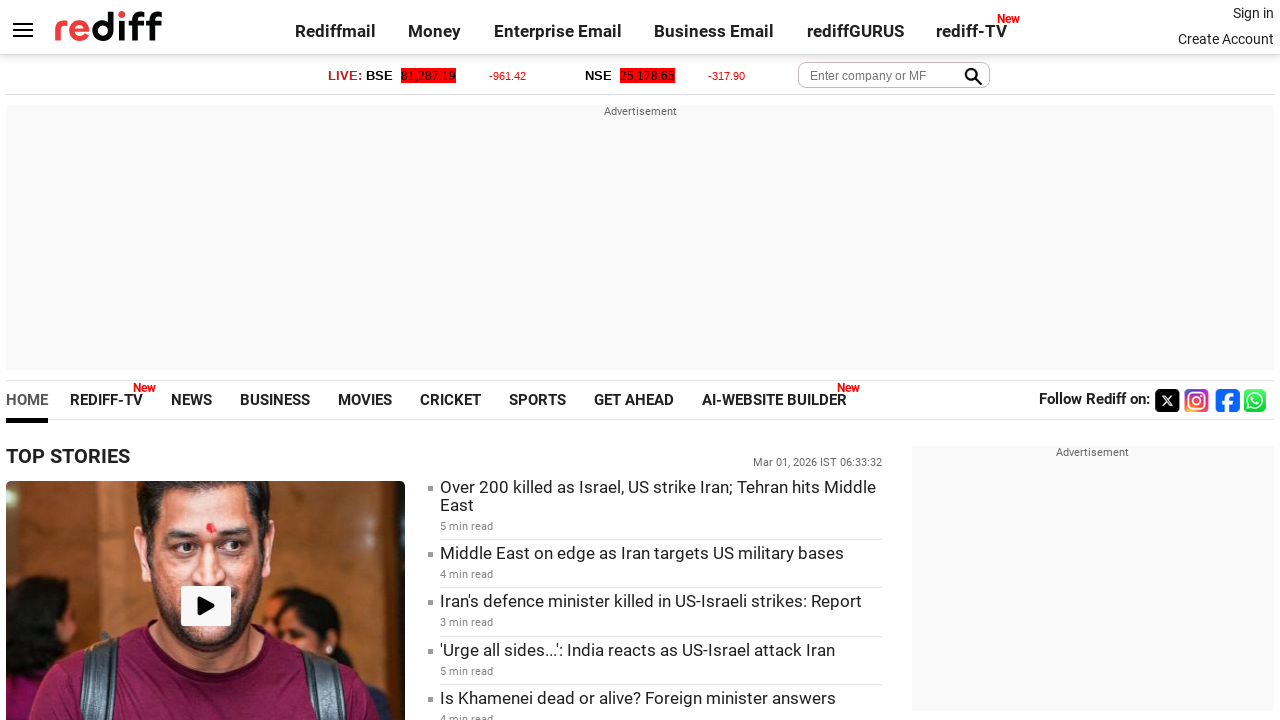

Brought main page to front and ensured focus
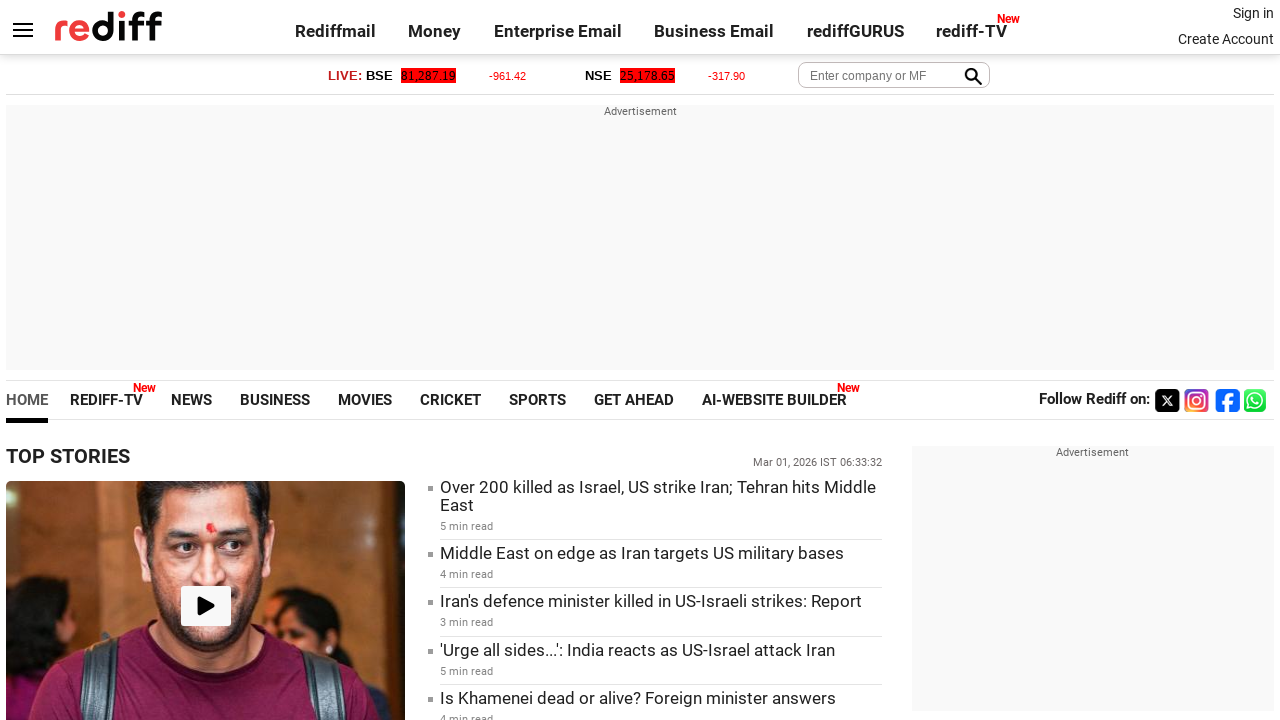

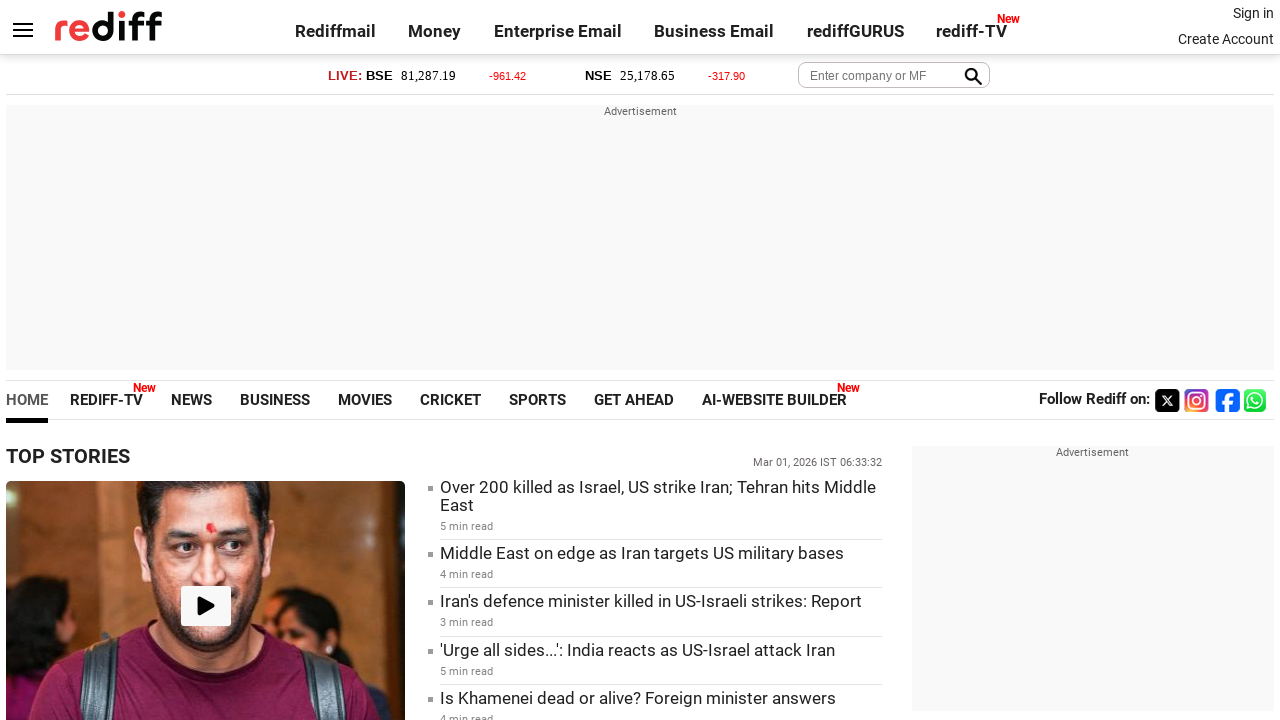